Navigates to the DEV.to homepage and clicks on the first blog post displayed to verify navigation to the blog detail page

Starting URL: https://dev.to

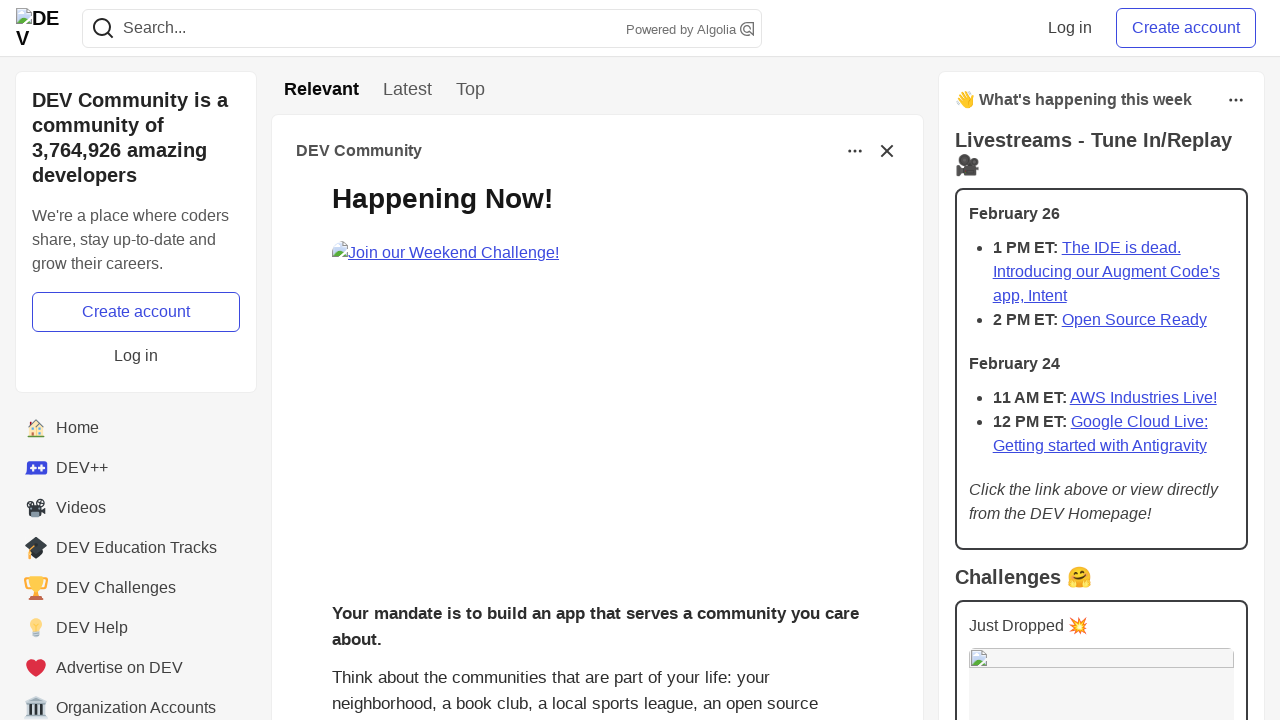

Waited for blog posts to load on DEV.to homepage
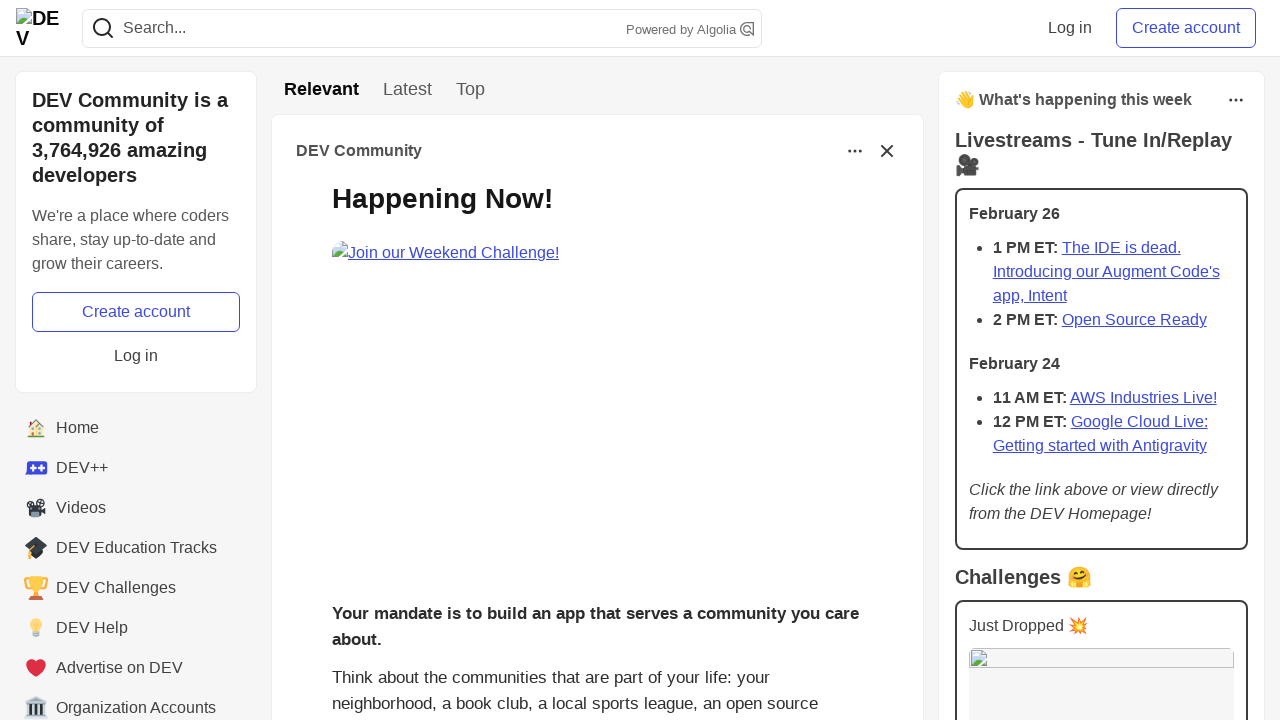

Clicked on the first blog post at (597, 388) on .crayons-story__body
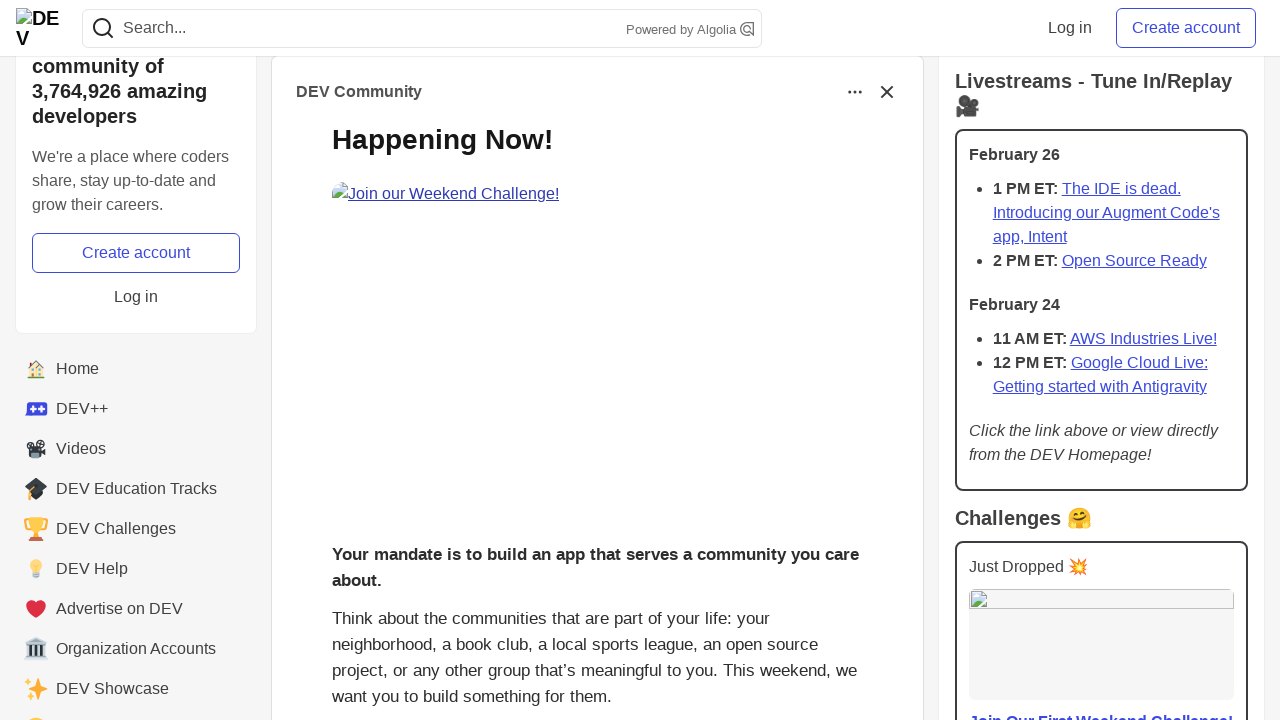

Navigation to blog detail page completed
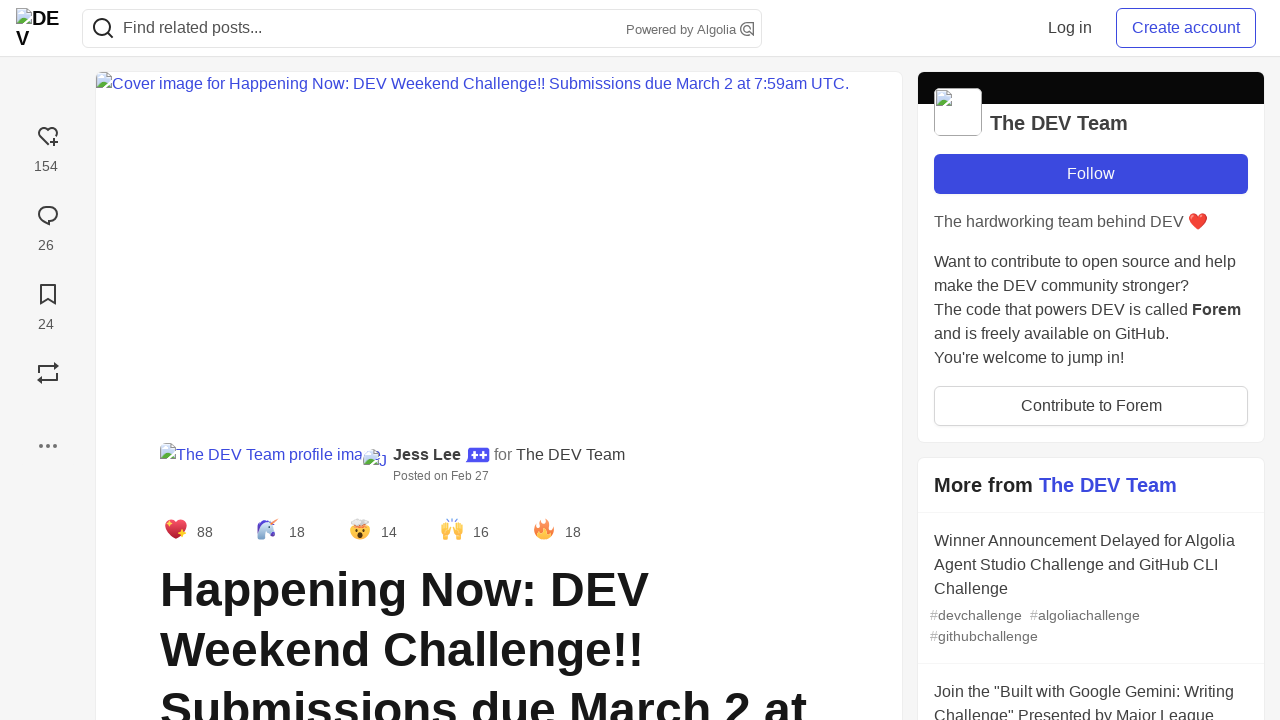

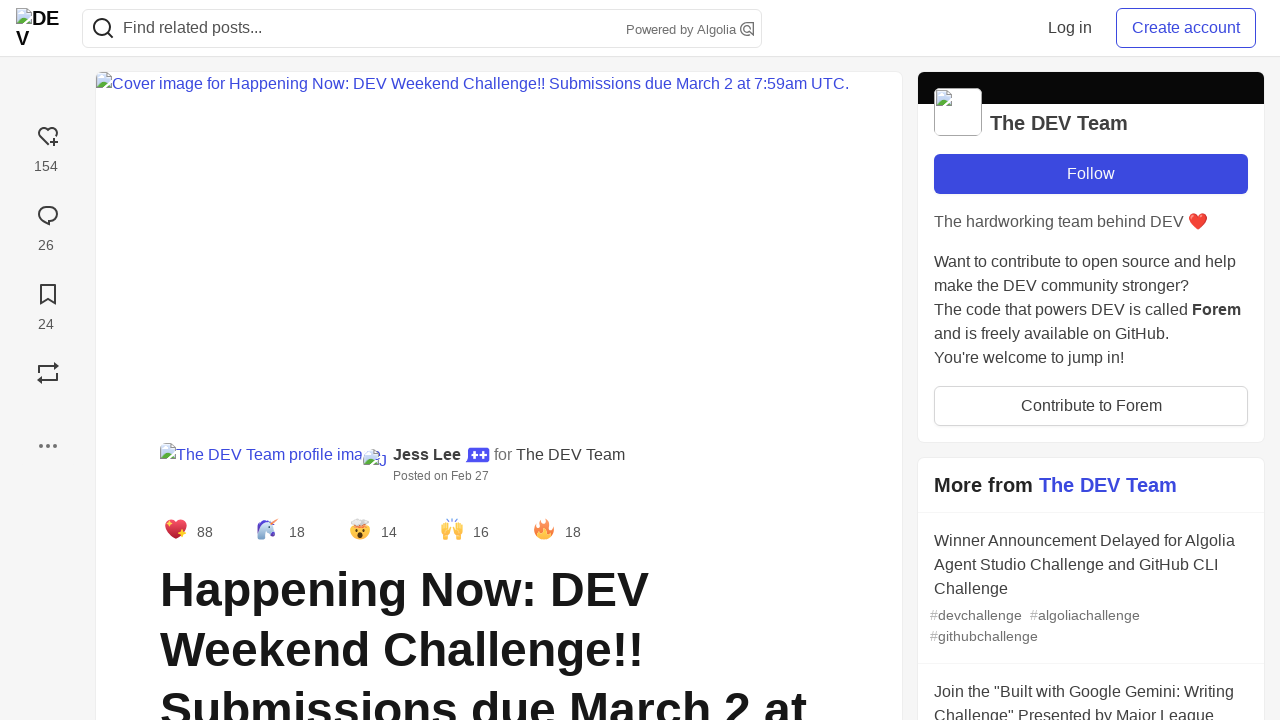